Tests drag and drop functionality on jQuery UI demo page by dragging an element into a droppable target area within an iframe

Starting URL: https://jqueryui.com/droppable/

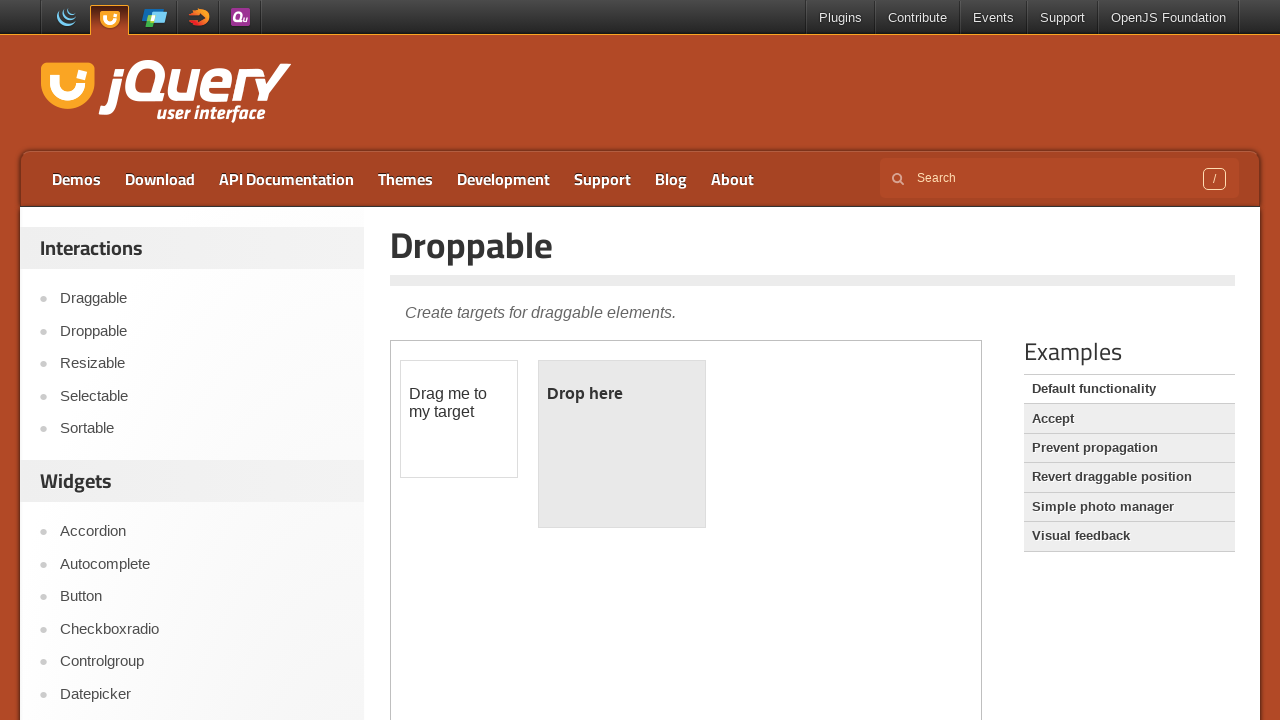

Located the demo frame containing drag and drop elements
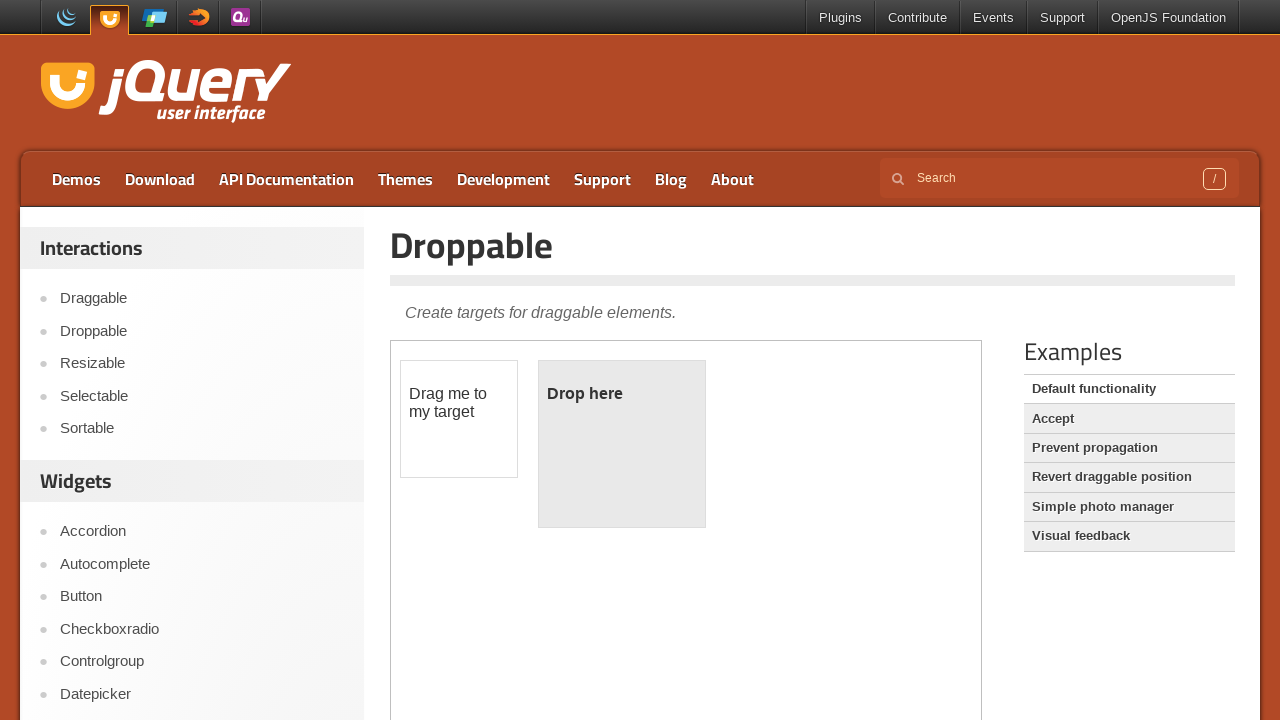

Located the draggable element with ID 'draggable'
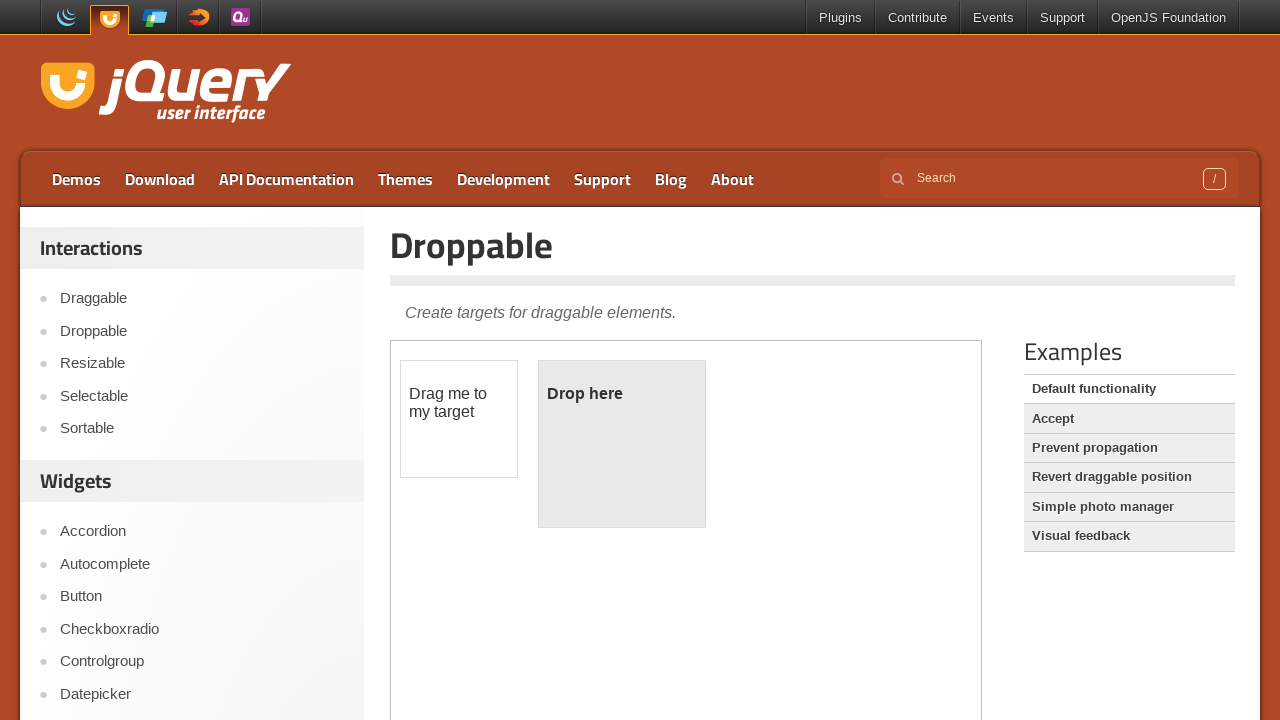

Located the droppable target element with ID 'droppable'
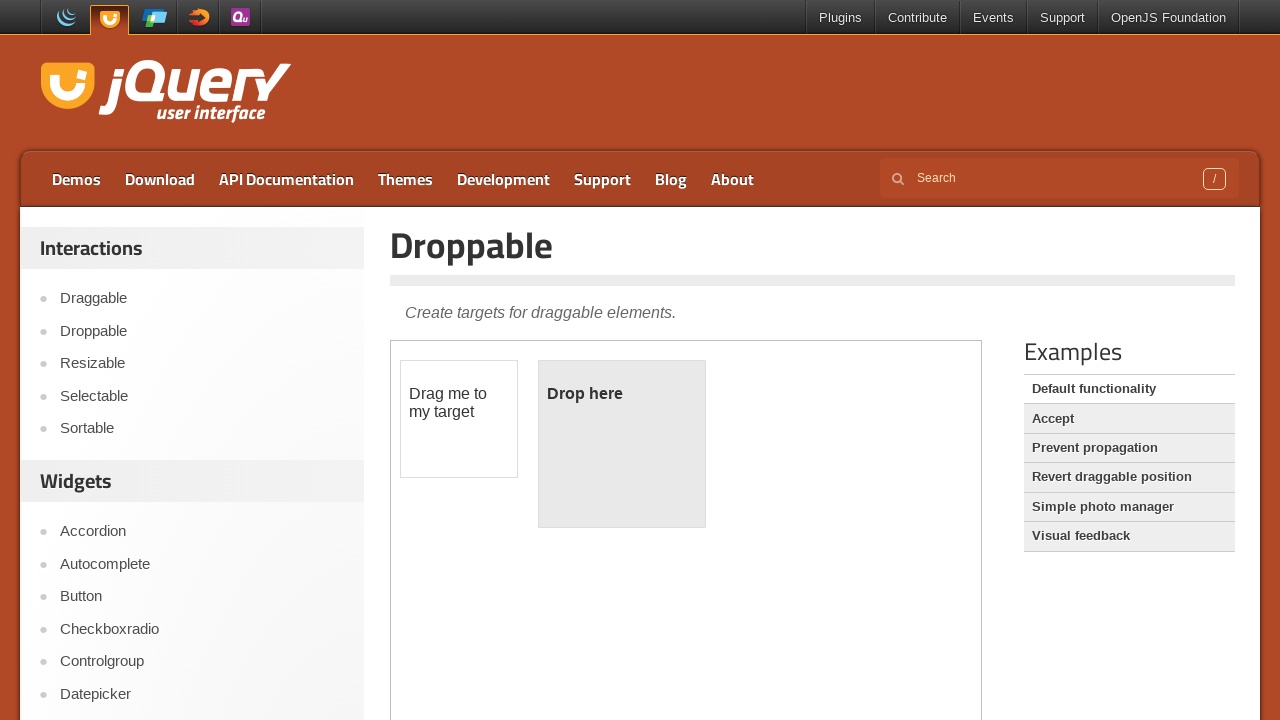

Dragged the draggable element into the droppable target area at (622, 444)
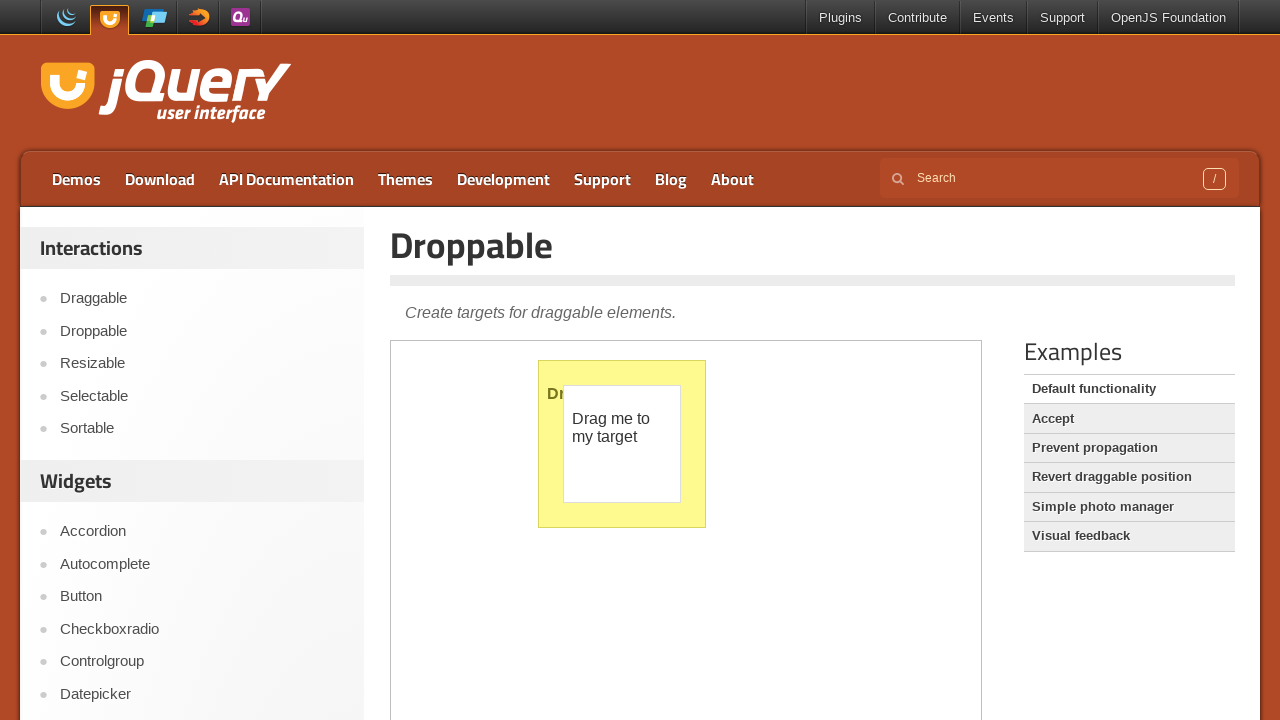

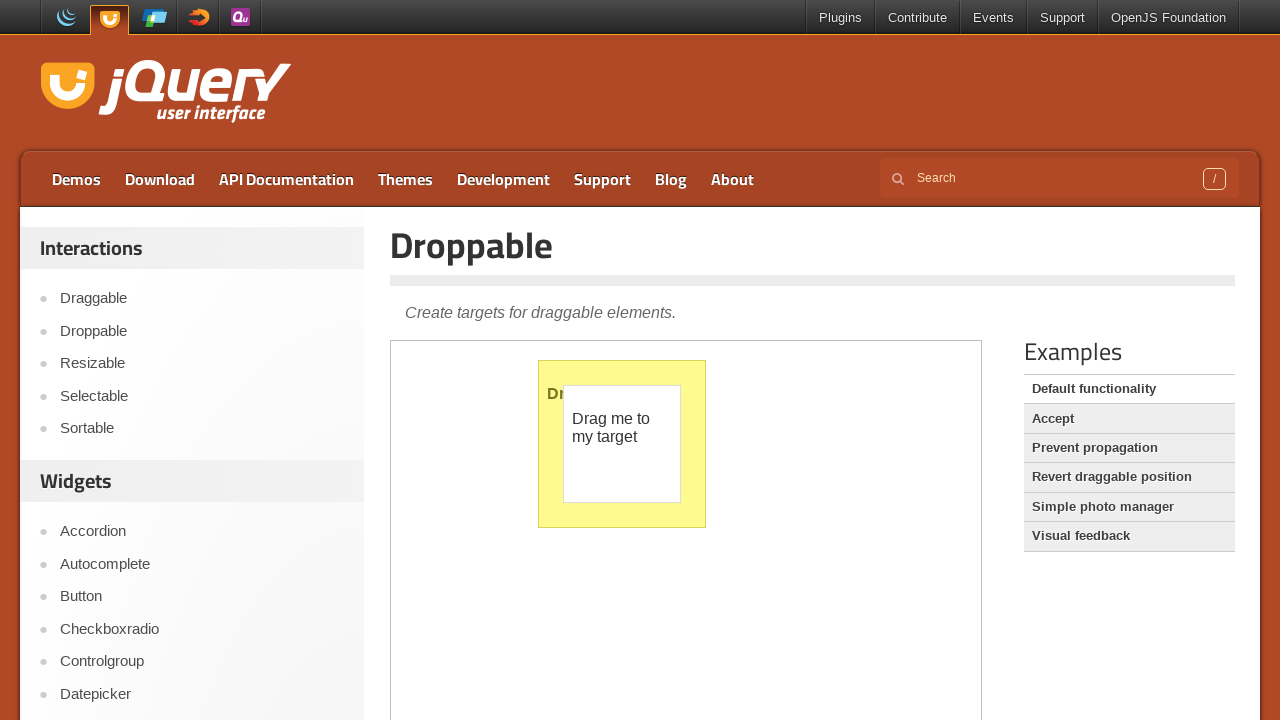